Tests unmarking a completed todo item by unchecking its checkbox

Starting URL: https://demo.playwright.dev/todomvc

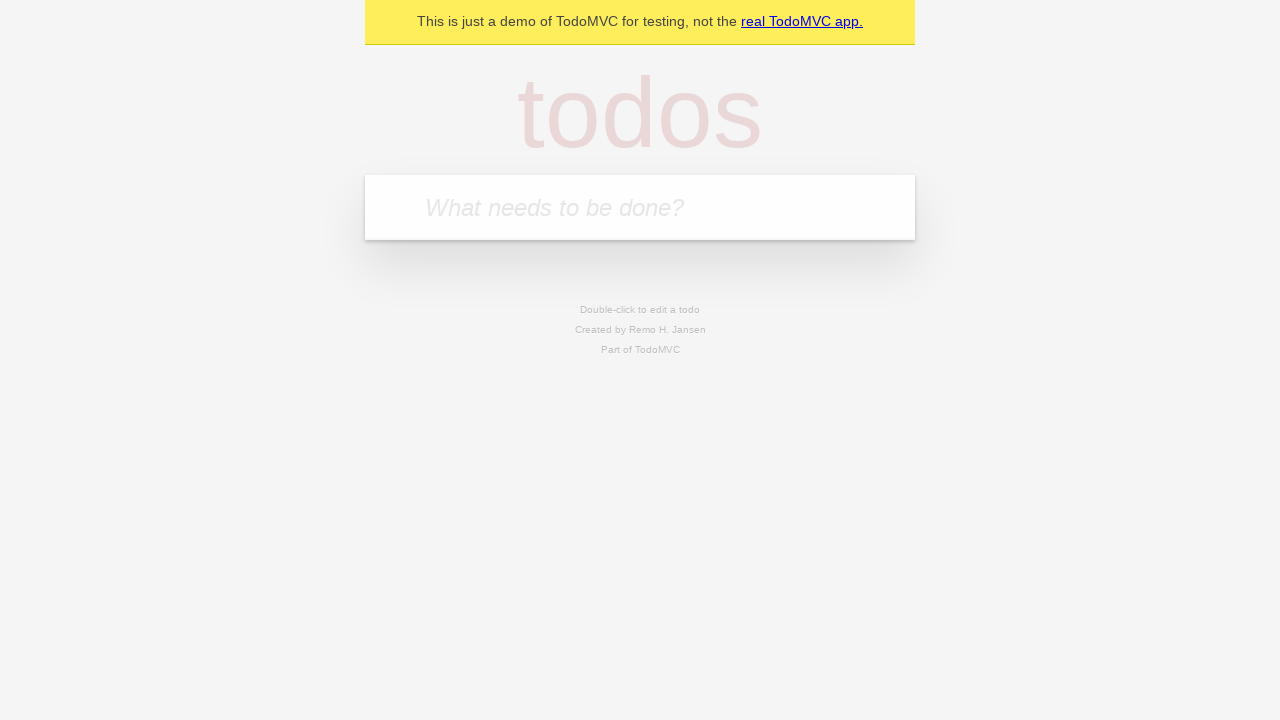

Filled todo input with 'buy some cheese' on internal:attr=[placeholder="What needs to be done?"i]
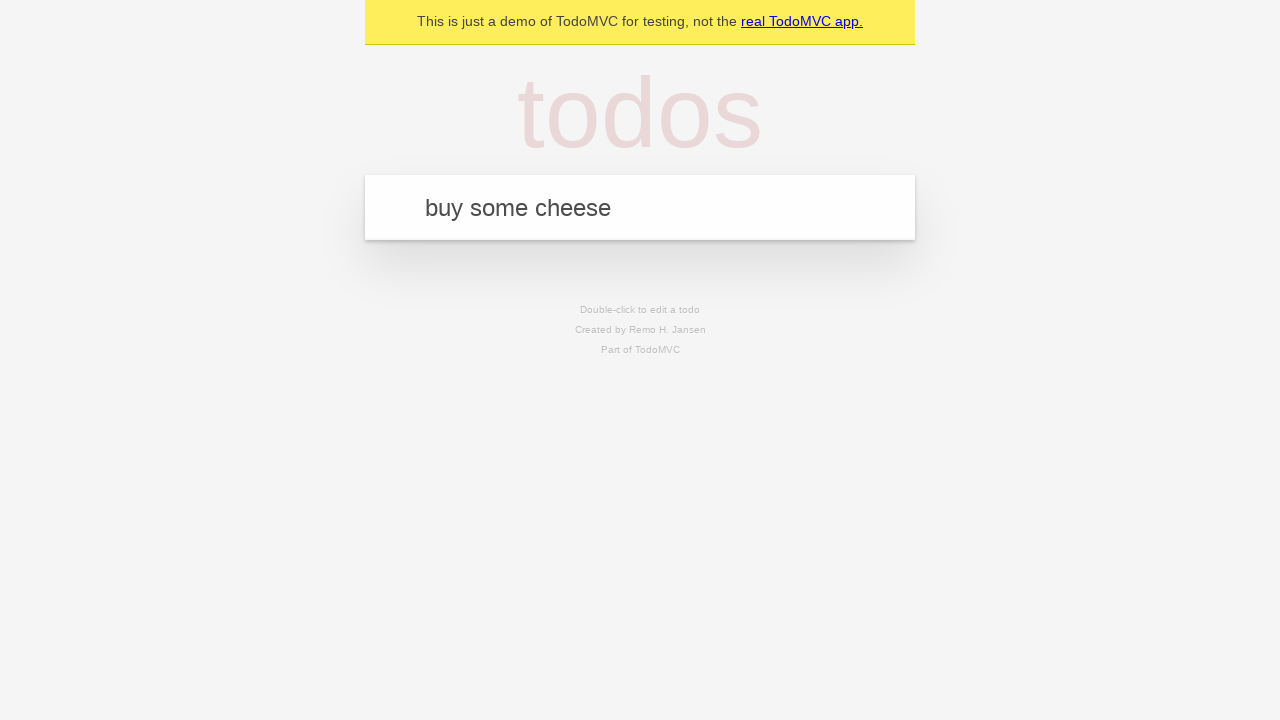

Pressed Enter to create todo item 'buy some cheese' on internal:attr=[placeholder="What needs to be done?"i]
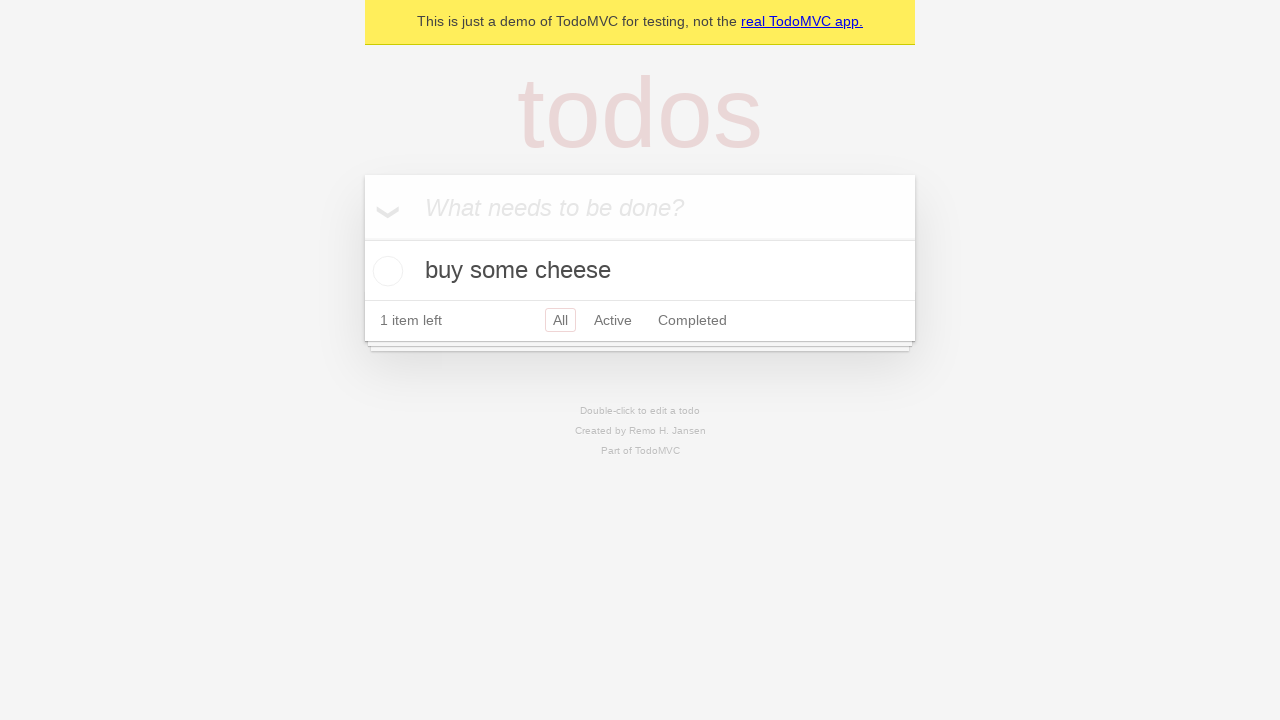

Filled todo input with 'feed the cat' on internal:attr=[placeholder="What needs to be done?"i]
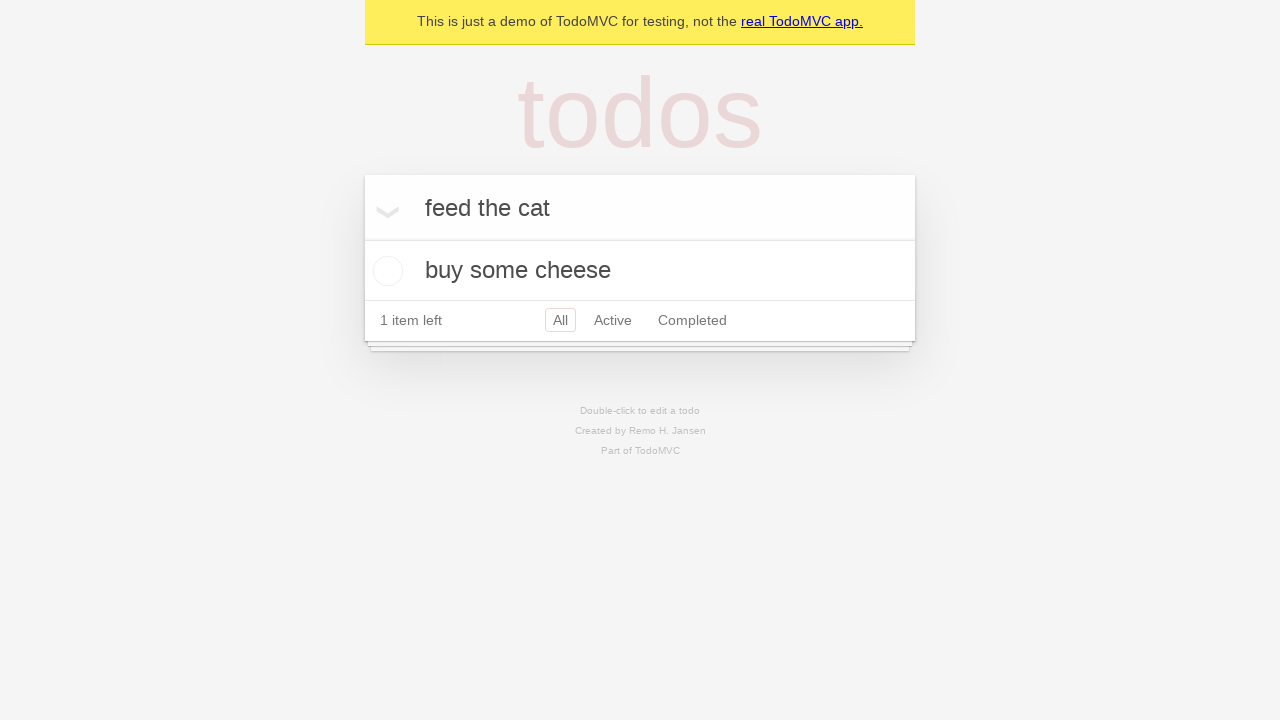

Pressed Enter to create todo item 'feed the cat' on internal:attr=[placeholder="What needs to be done?"i]
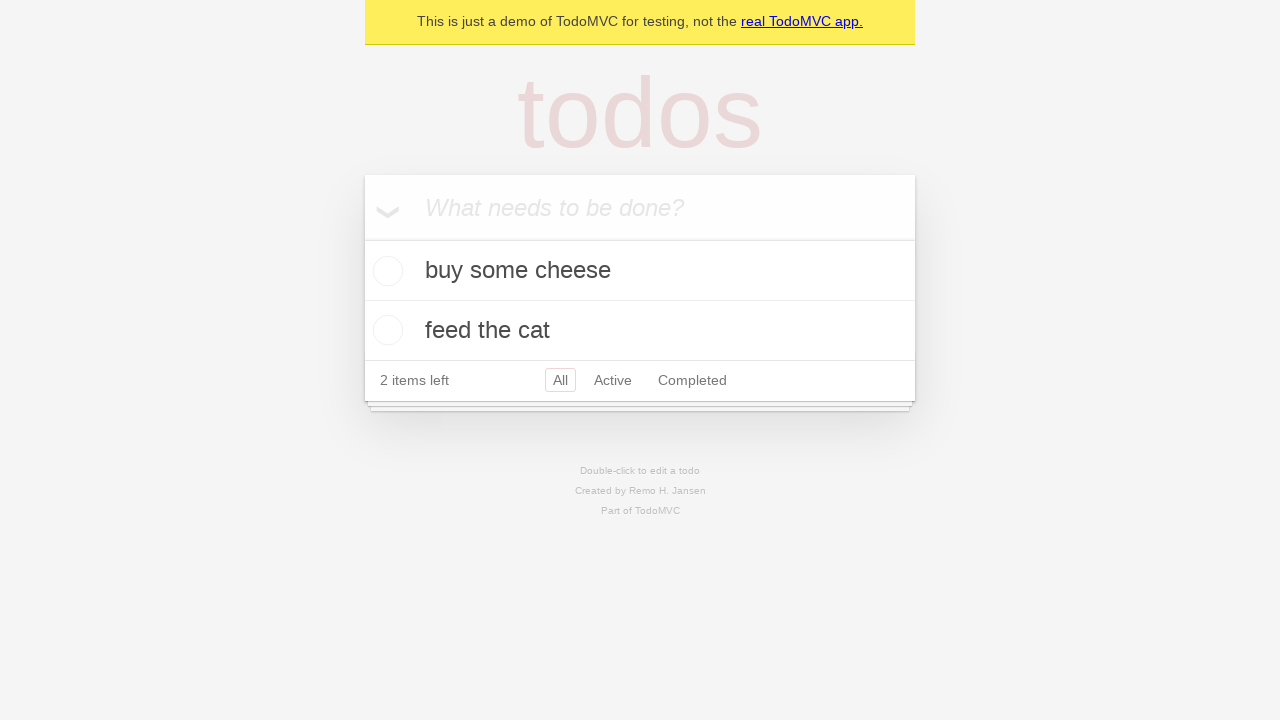

Retrieved first todo item
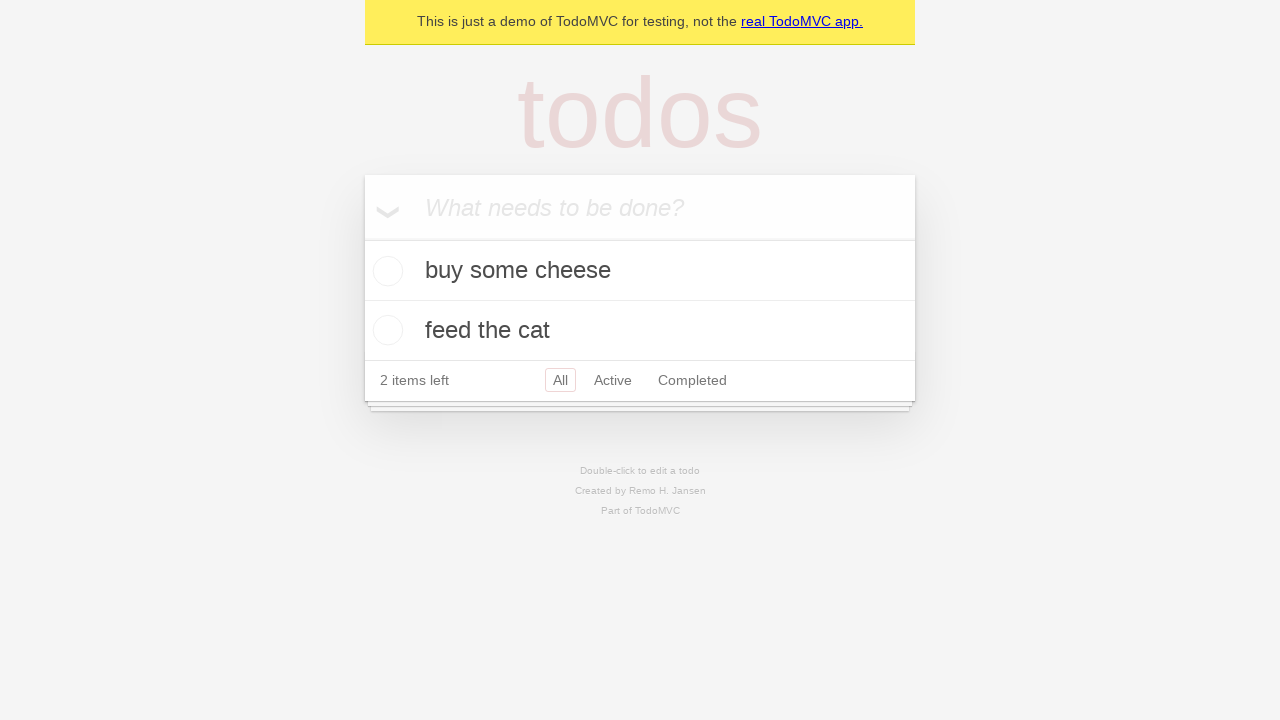

Retrieved checkbox for first todo item
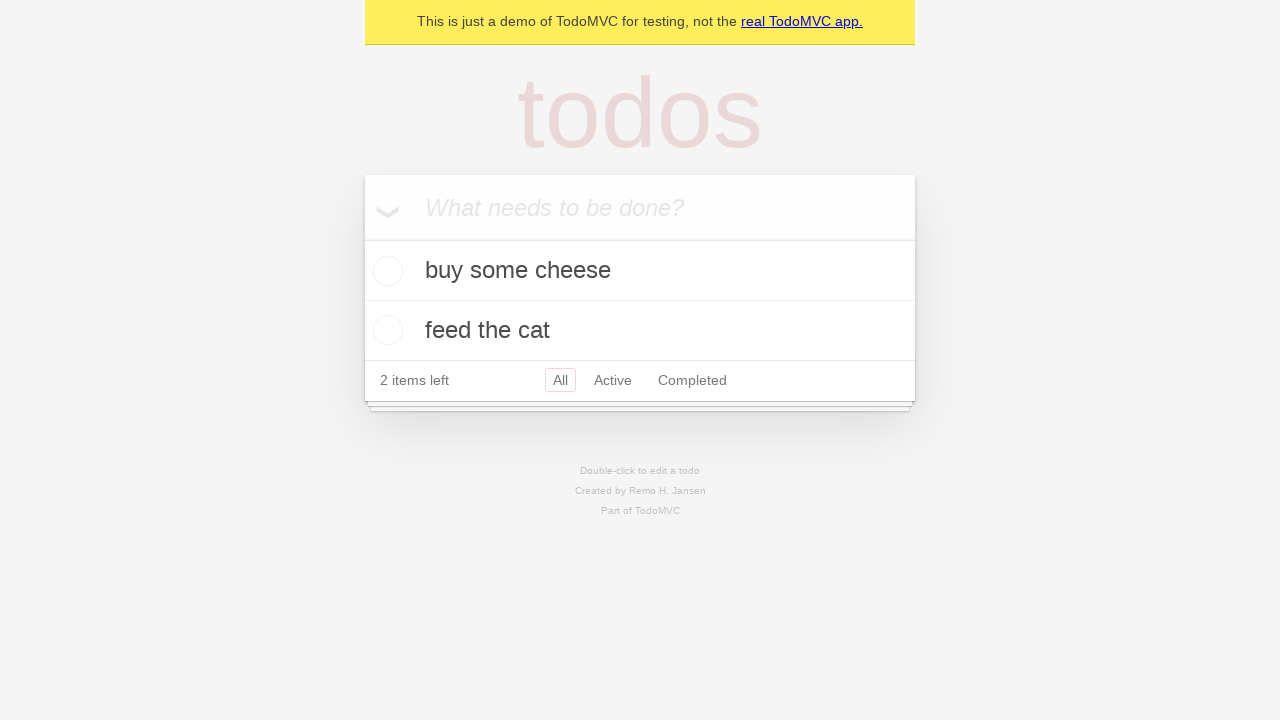

Marked first todo item as complete by checking checkbox at (385, 271) on internal:testid=[data-testid="todo-item"s] >> nth=0 >> internal:role=checkbox
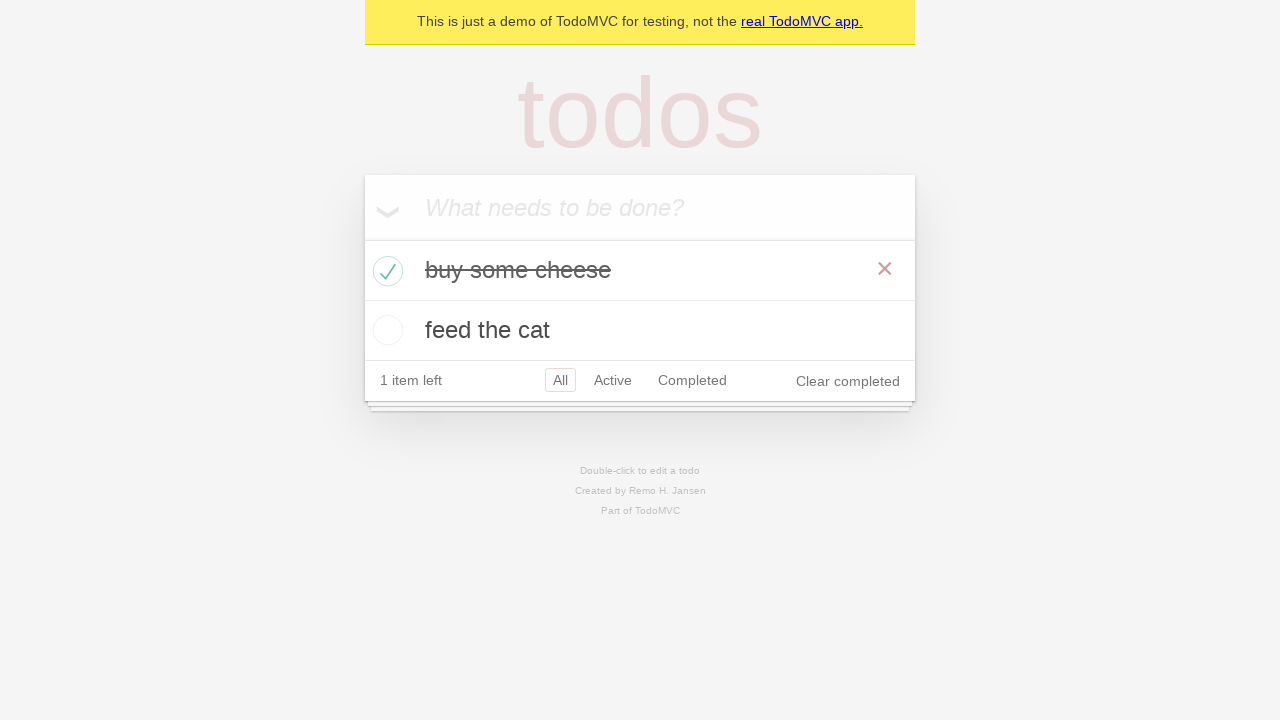

Unmarked first todo item as complete by unchecking checkbox at (385, 271) on internal:testid=[data-testid="todo-item"s] >> nth=0 >> internal:role=checkbox
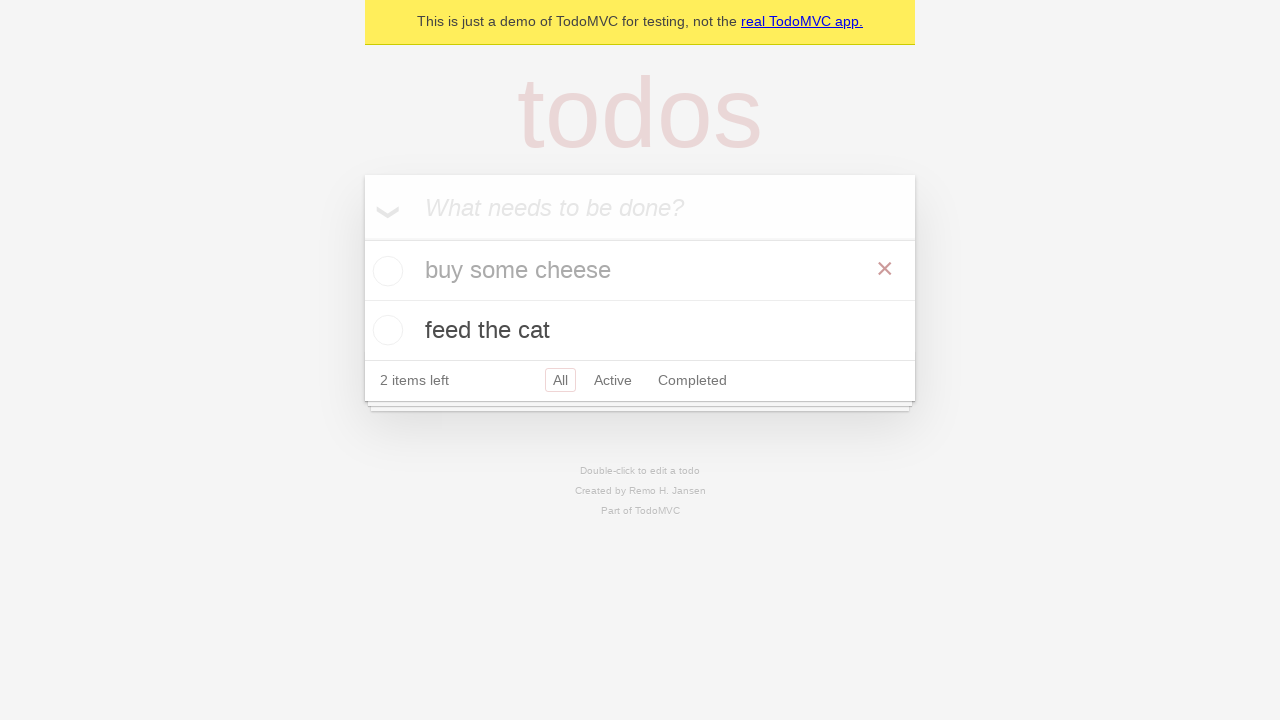

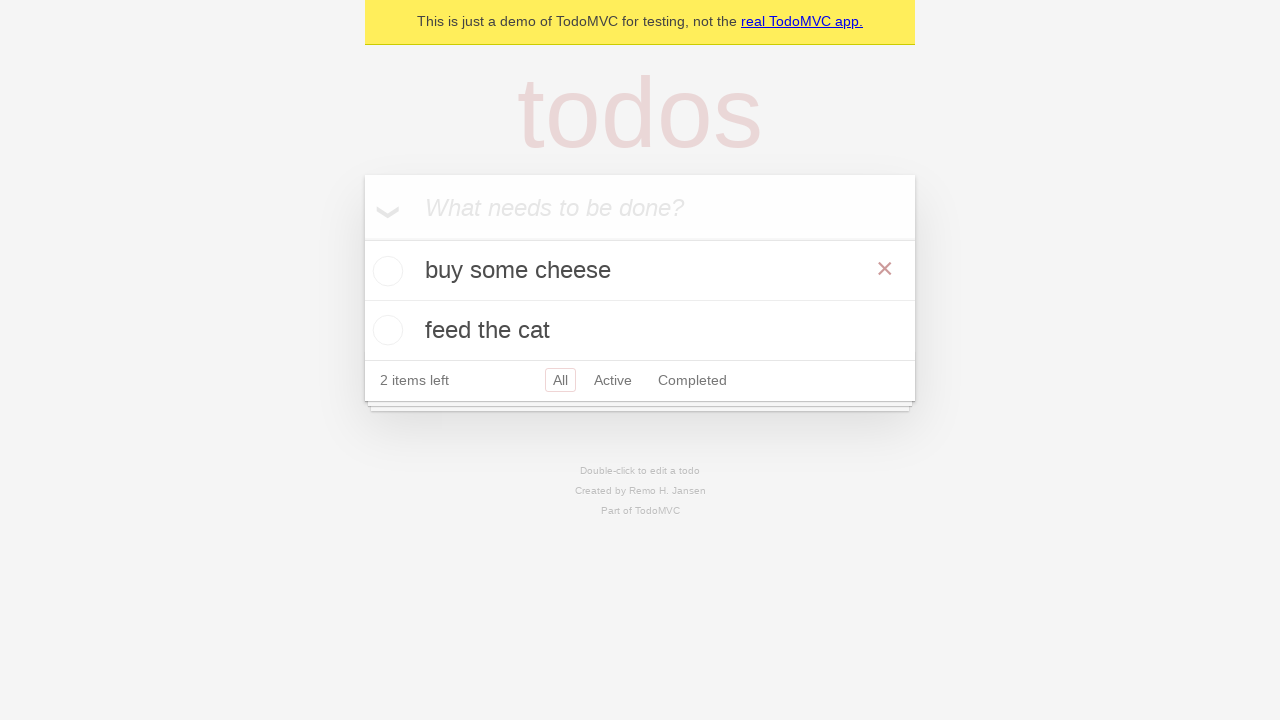